Verifies that the OrangeHRM login page loads with the correct page title "OrangeHRM"

Starting URL: https://opensource-demo.orangehrmlive.com/

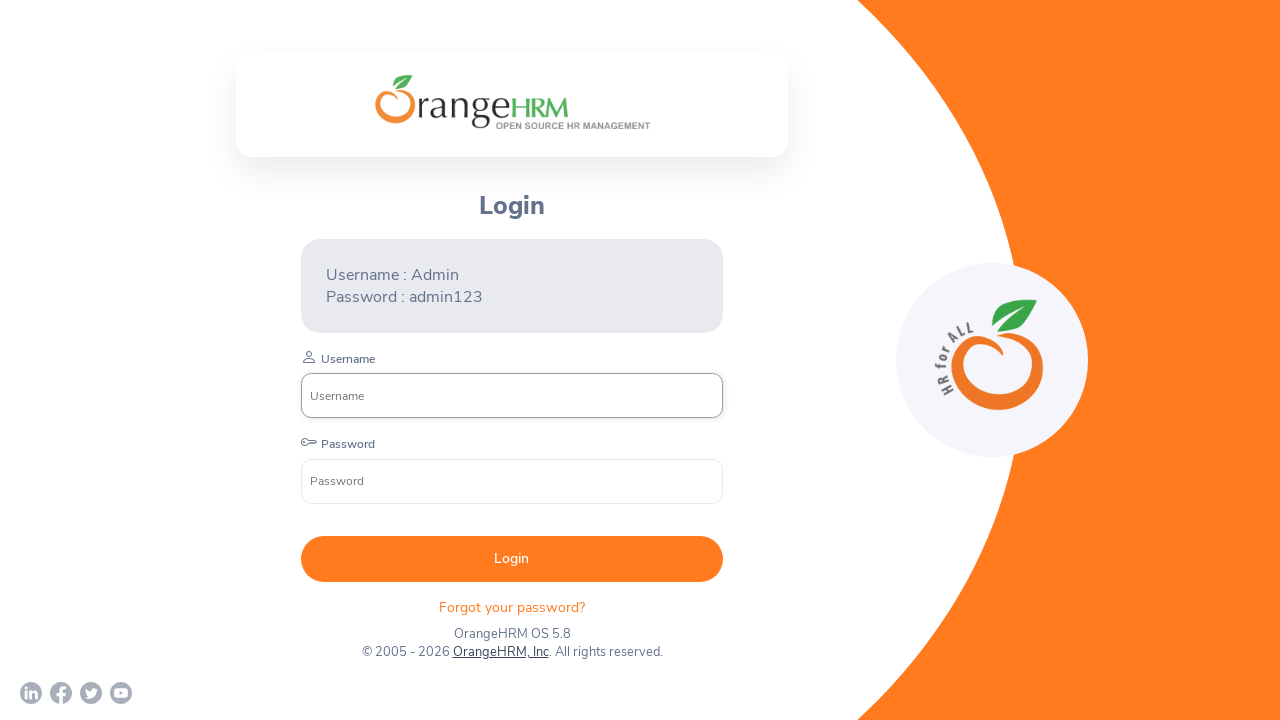

Waited for page DOM to load
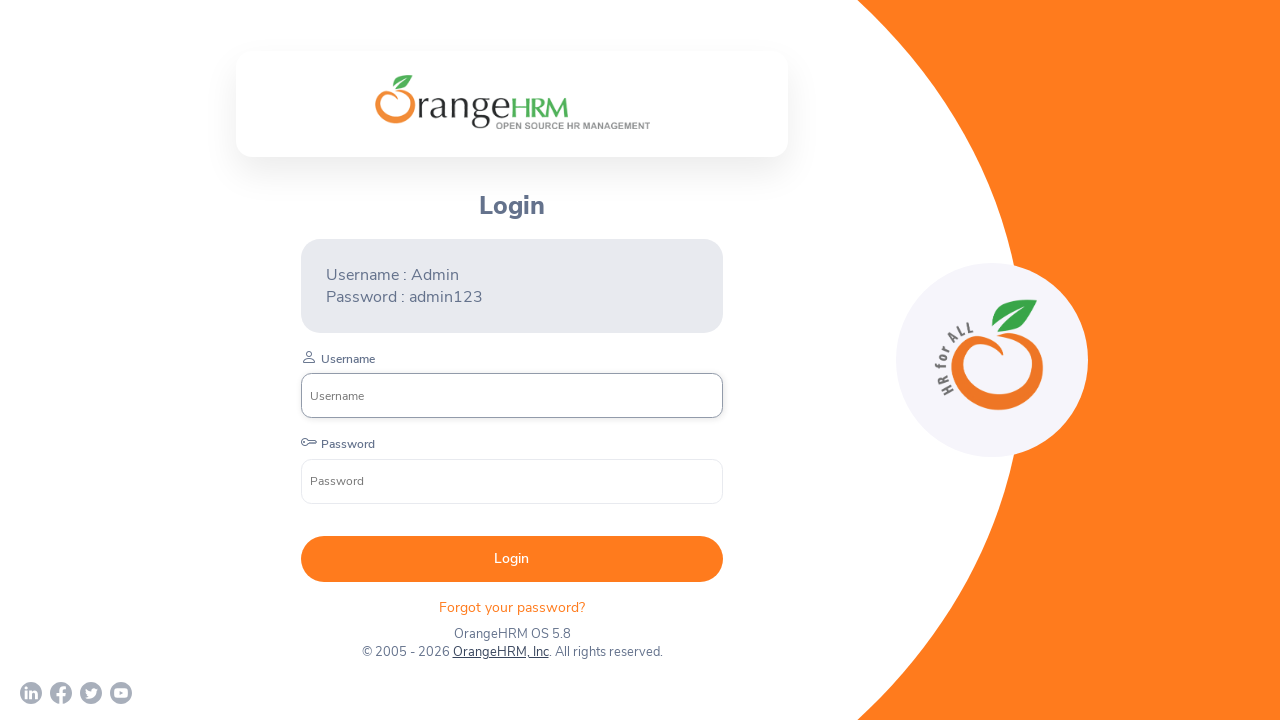

Verified page title is 'OrangeHRM'
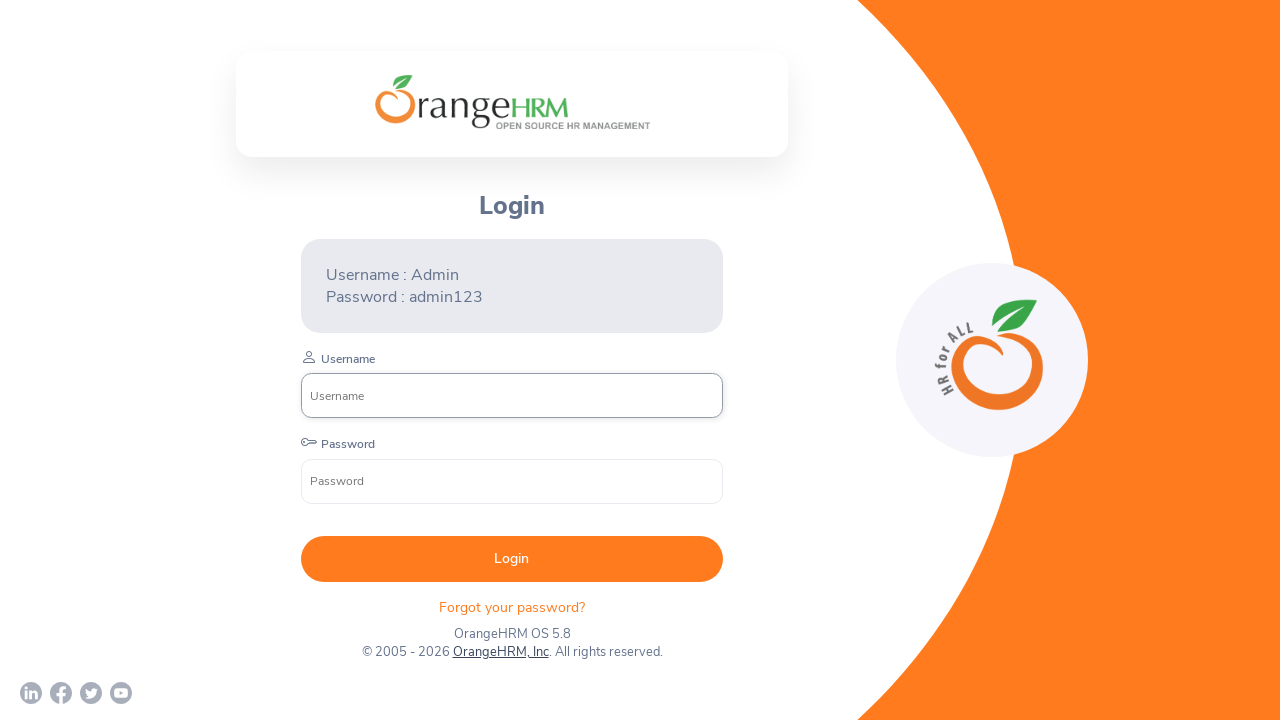

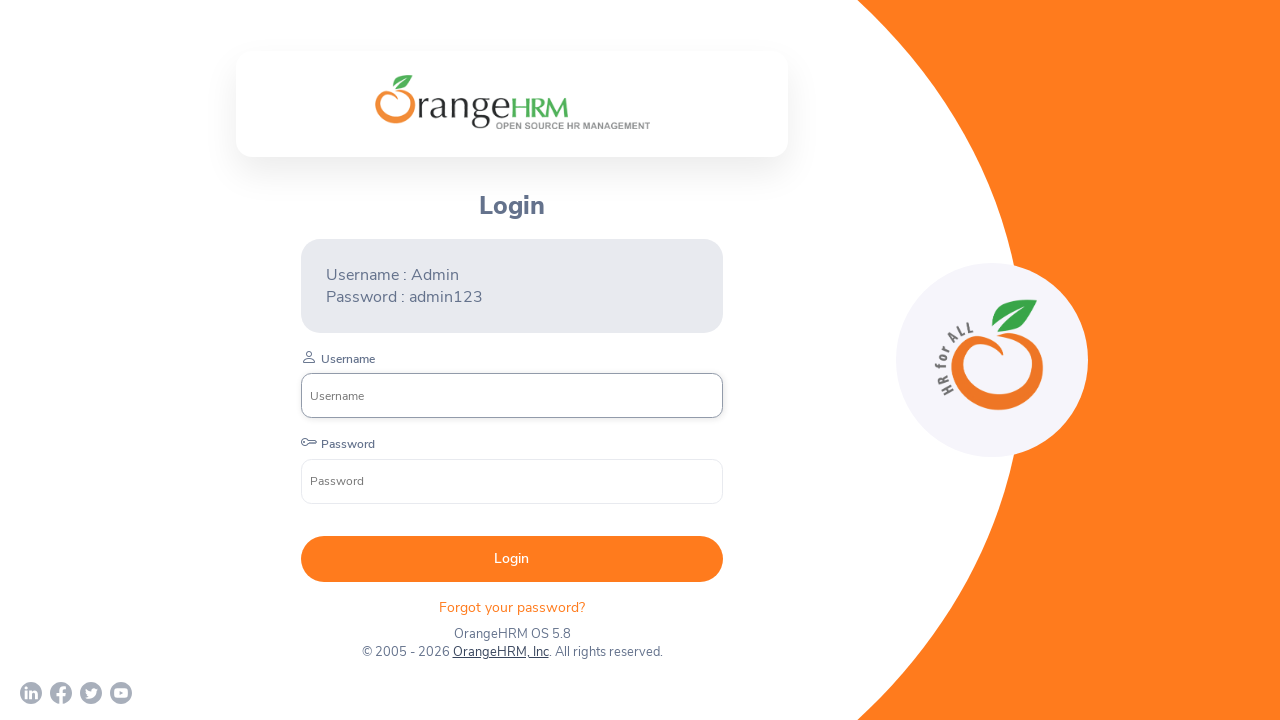